Tests adding elements by clicking the "Add Element" button 5 times and verifying that 5 delete buttons appear on the page.

Starting URL: https://the-internet.herokuapp.com/add_remove_elements/

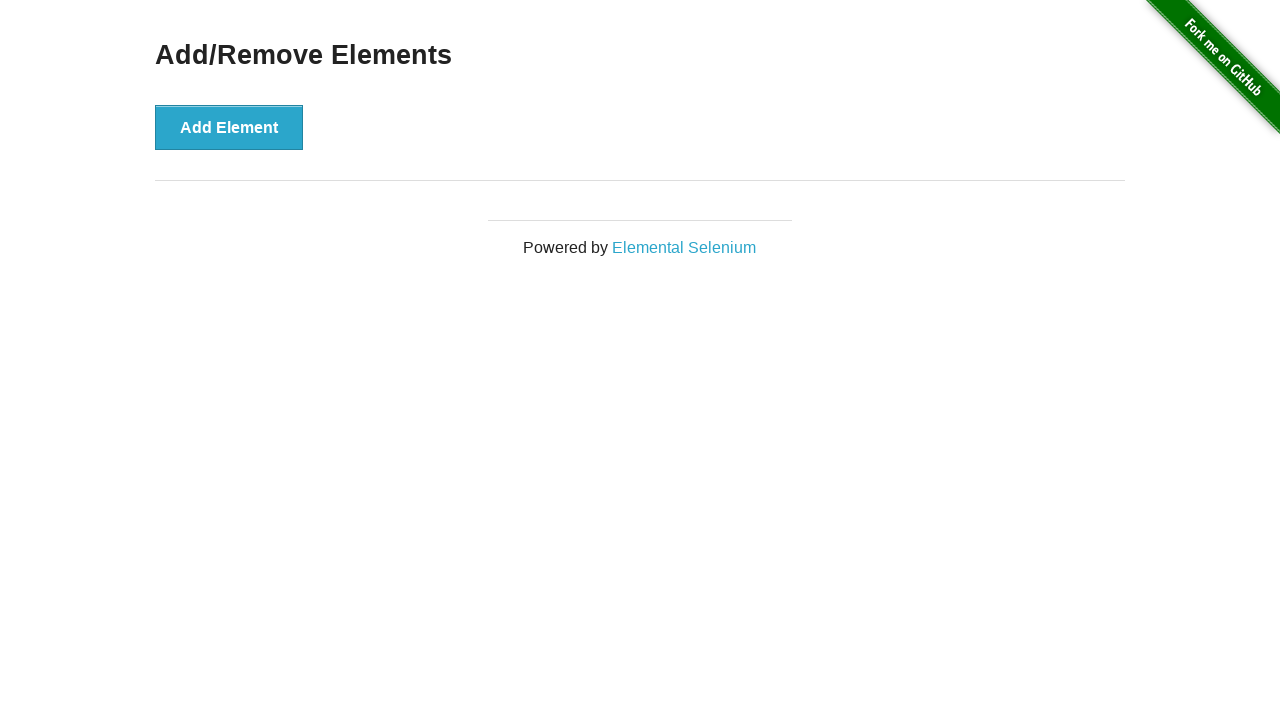

Clicked 'Add Element' button (iteration 1 of 5) at (229, 127) on button:has-text('Add Element')
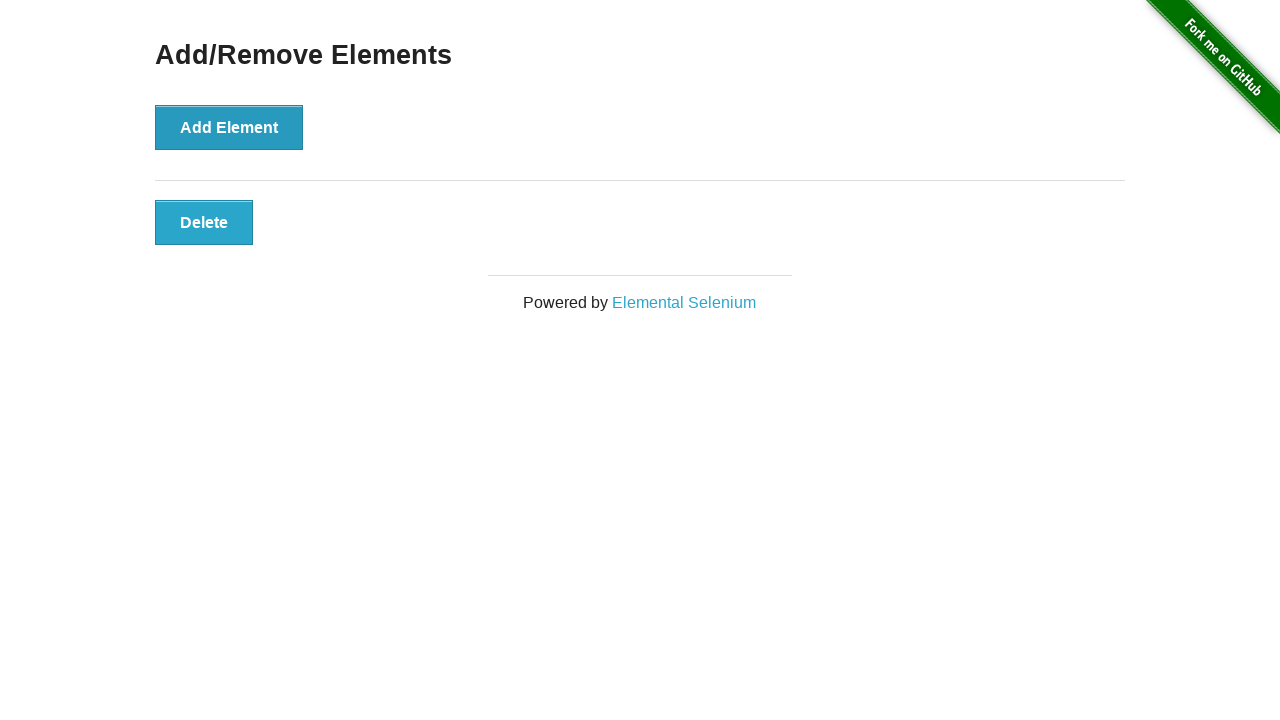

Clicked 'Add Element' button (iteration 2 of 5) at (229, 127) on button:has-text('Add Element')
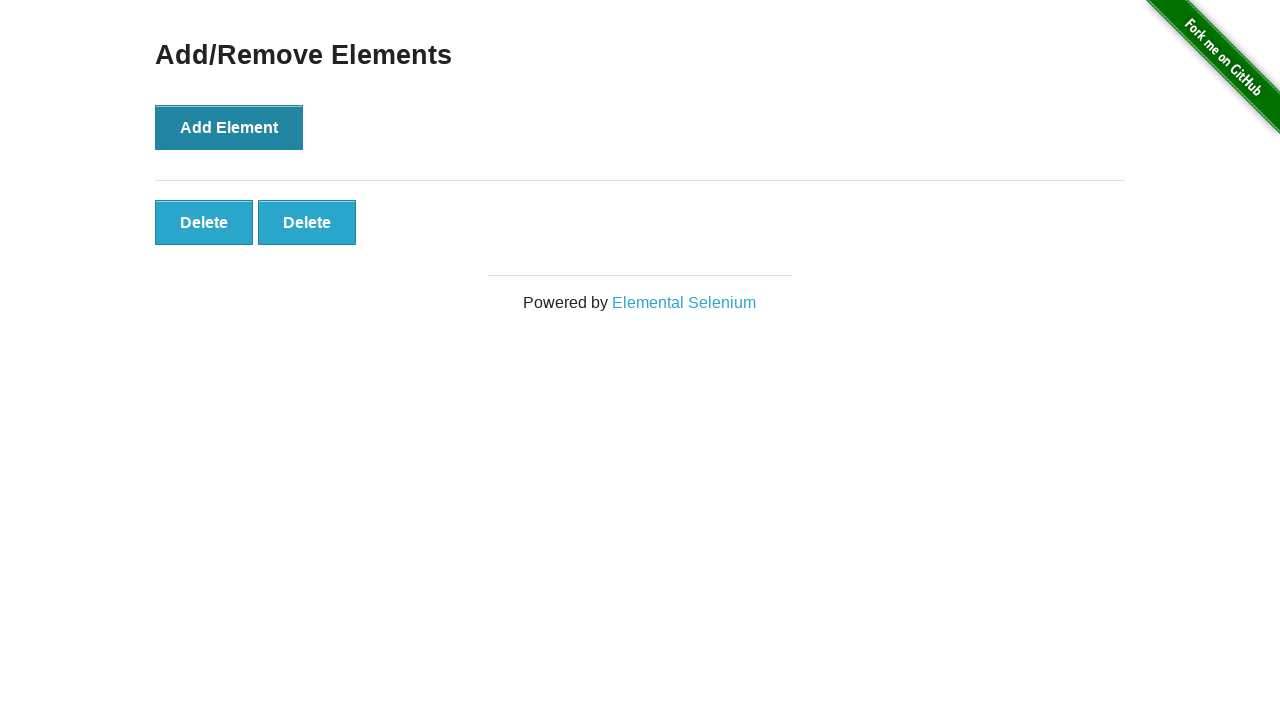

Clicked 'Add Element' button (iteration 3 of 5) at (229, 127) on button:has-text('Add Element')
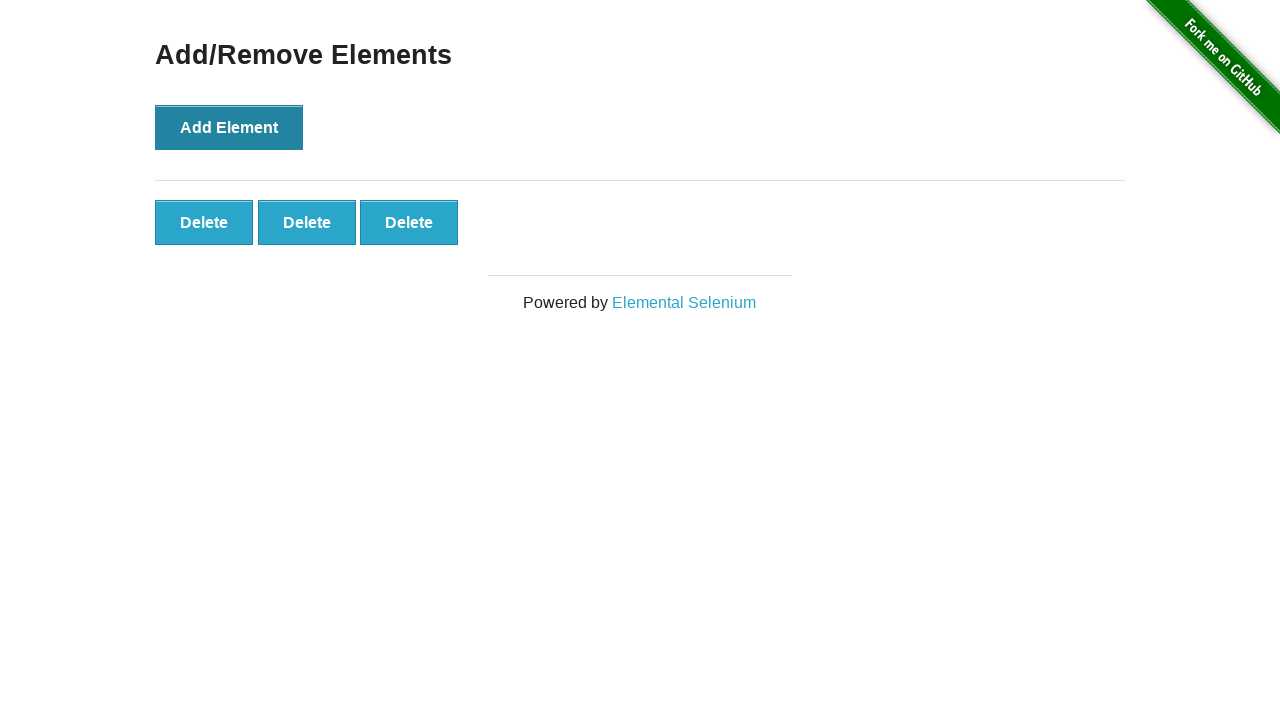

Clicked 'Add Element' button (iteration 4 of 5) at (229, 127) on button:has-text('Add Element')
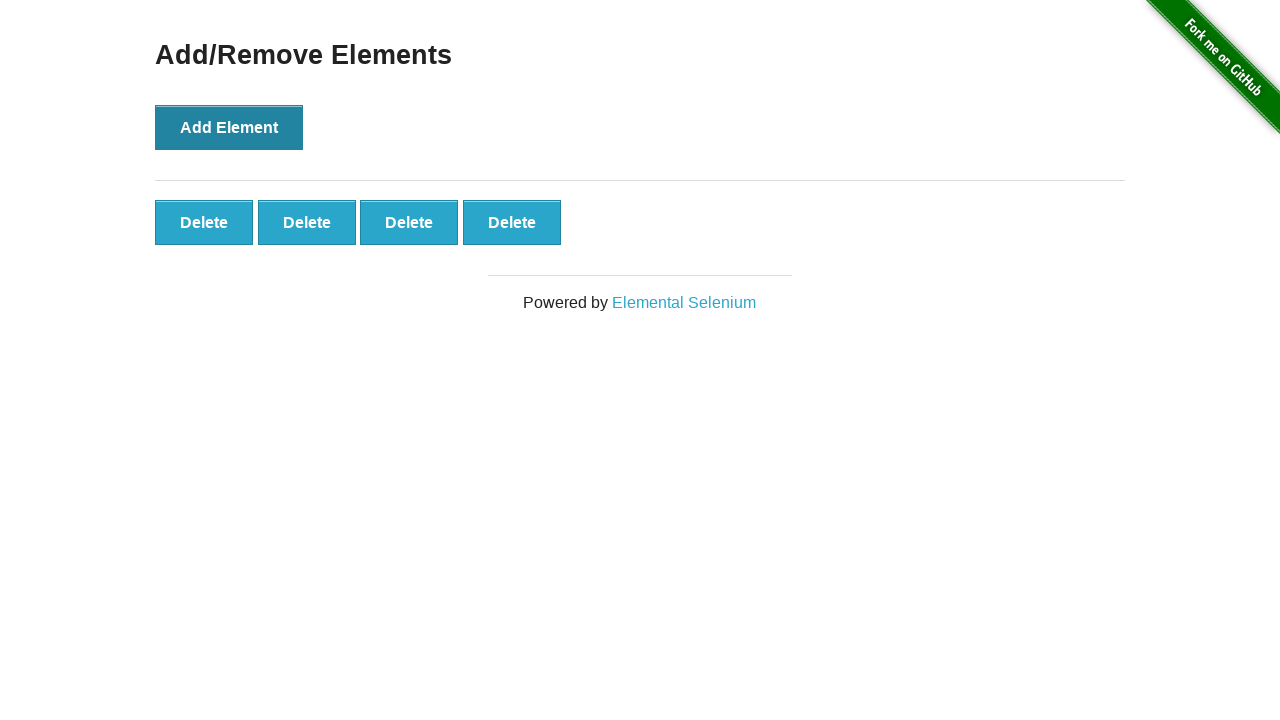

Clicked 'Add Element' button (iteration 5 of 5) at (229, 127) on button:has-text('Add Element')
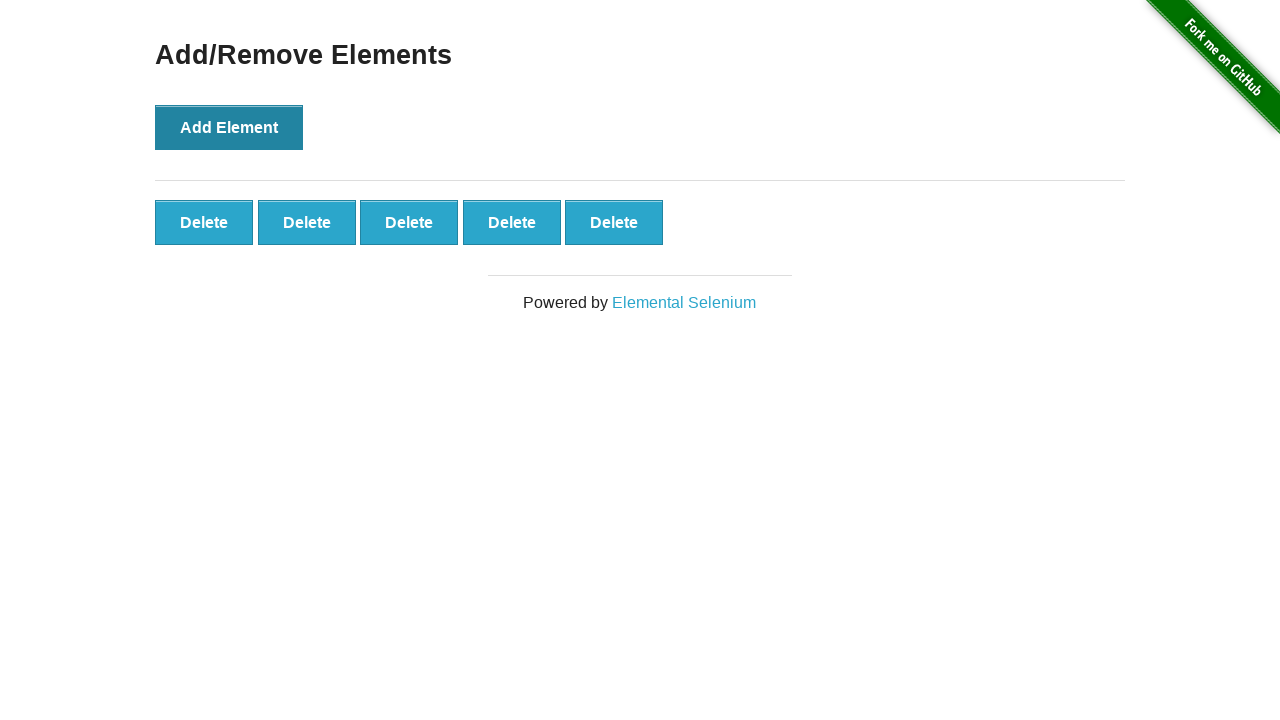

Waited for delete buttons to appear
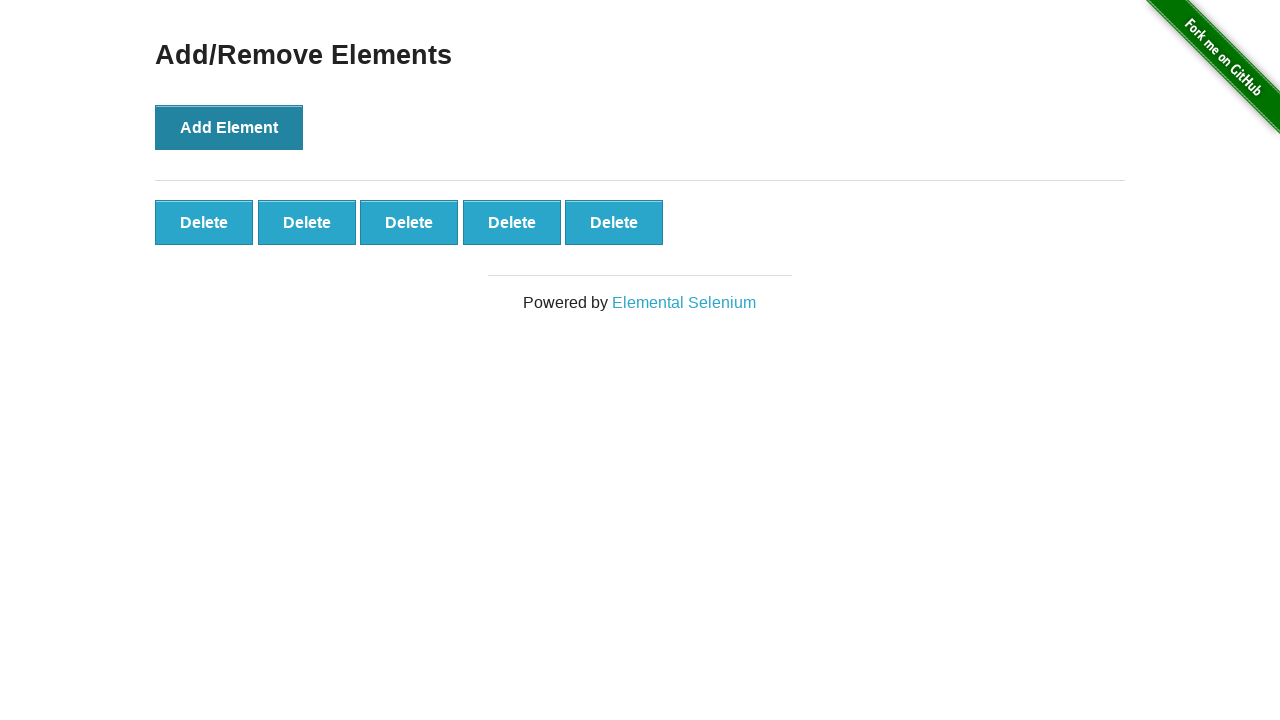

Located all delete buttons on the page
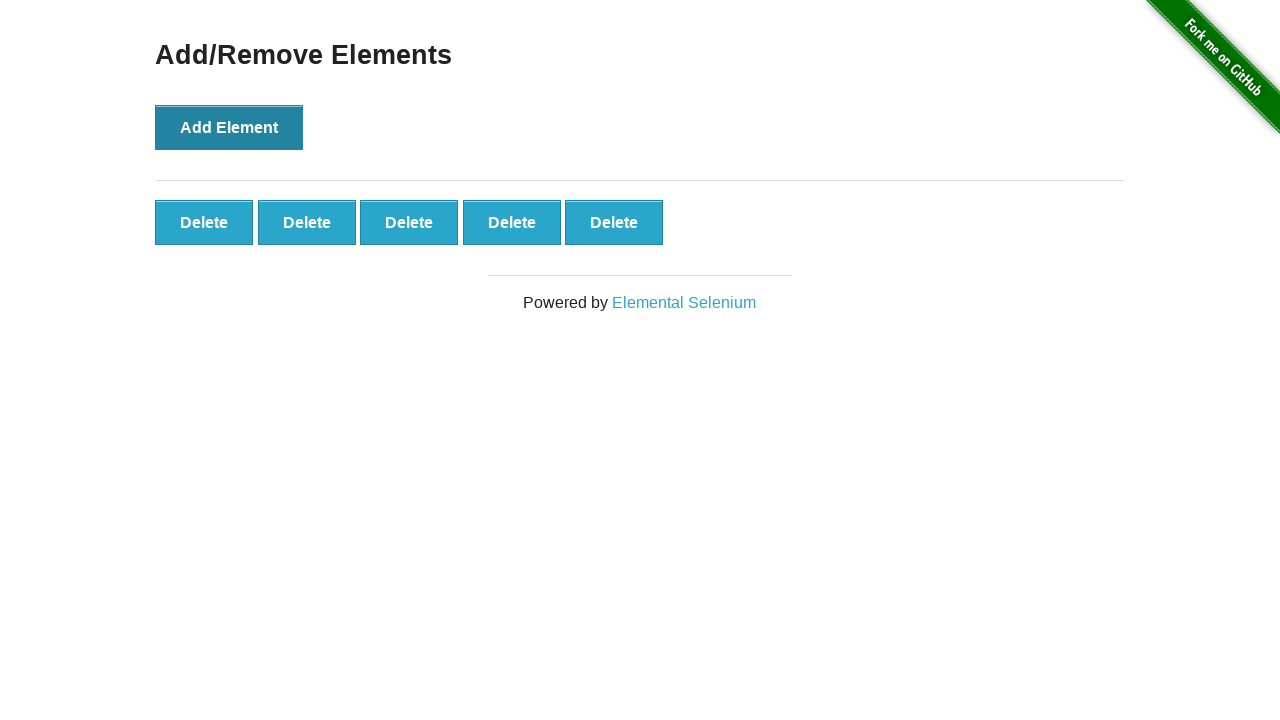

Verified that exactly 5 delete buttons are present
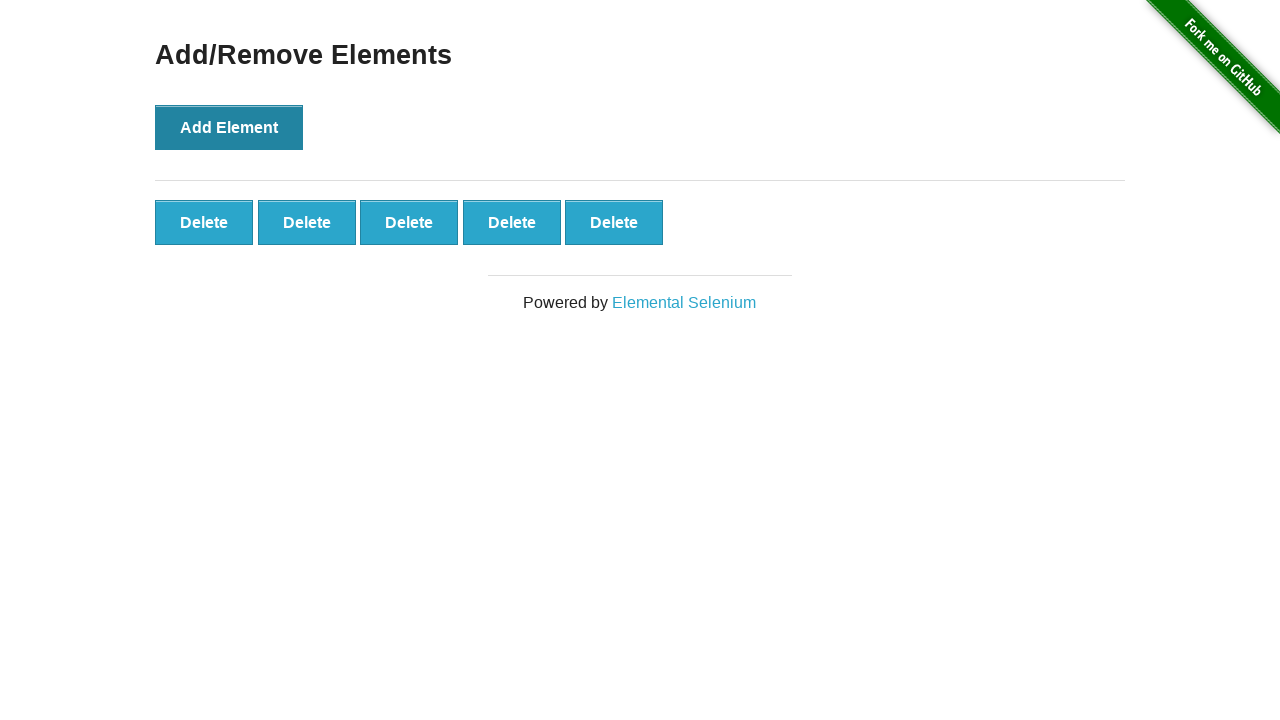

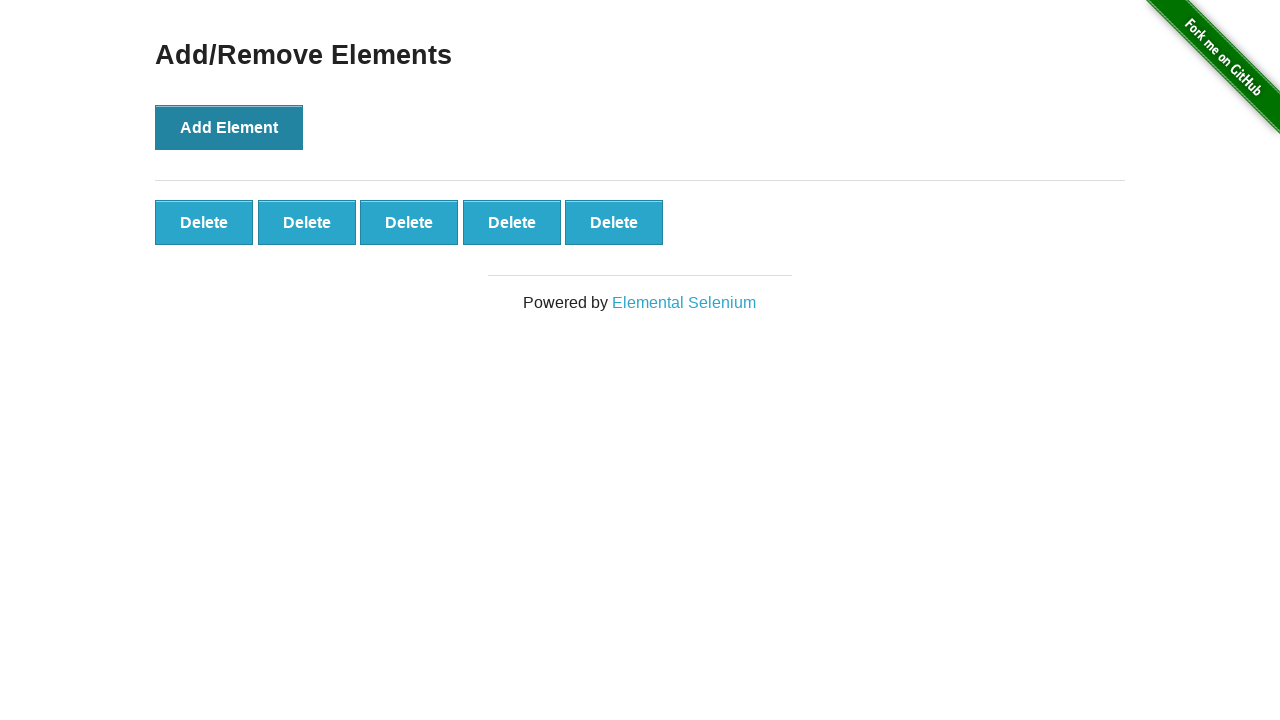